Tests a demo form by filling in personal information fields including name, gender, birth date, address, email, password, company, and comment, then submitting the form

Starting URL: https://katalon-test.s3.amazonaws.com/demo-aut/dist/html/form.html

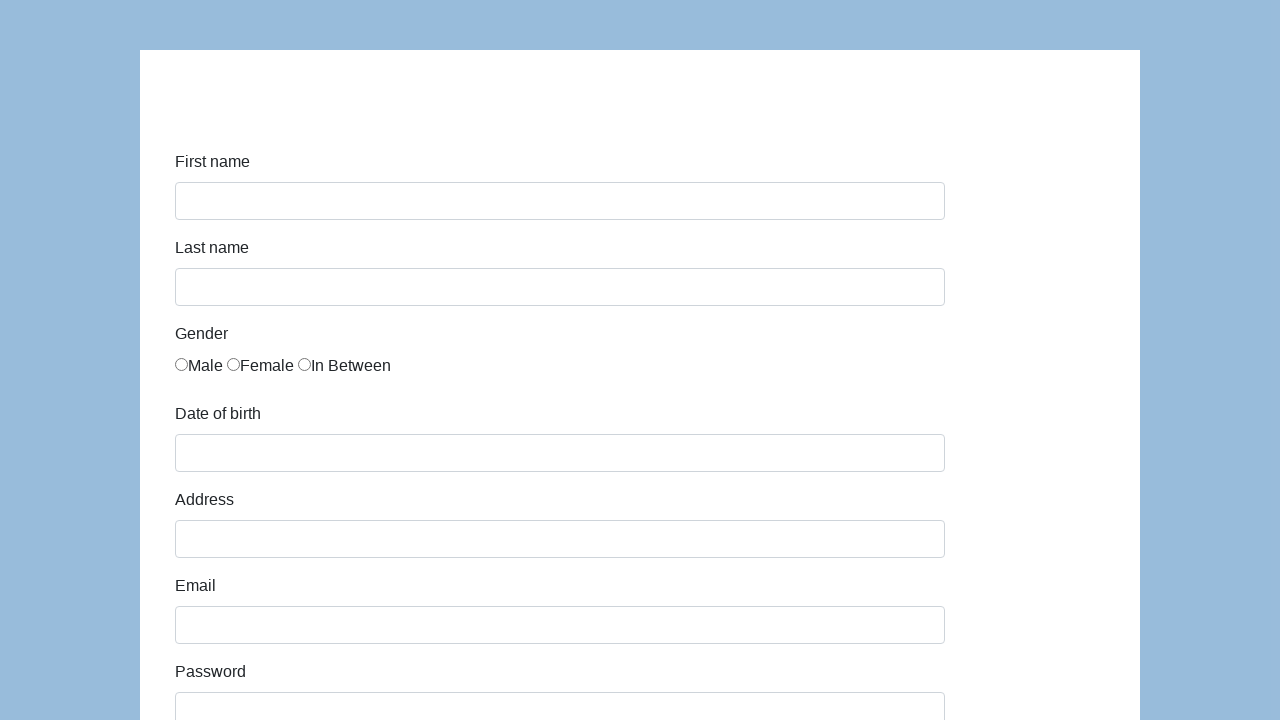

Filled first name field with 'Karol' on #first-name
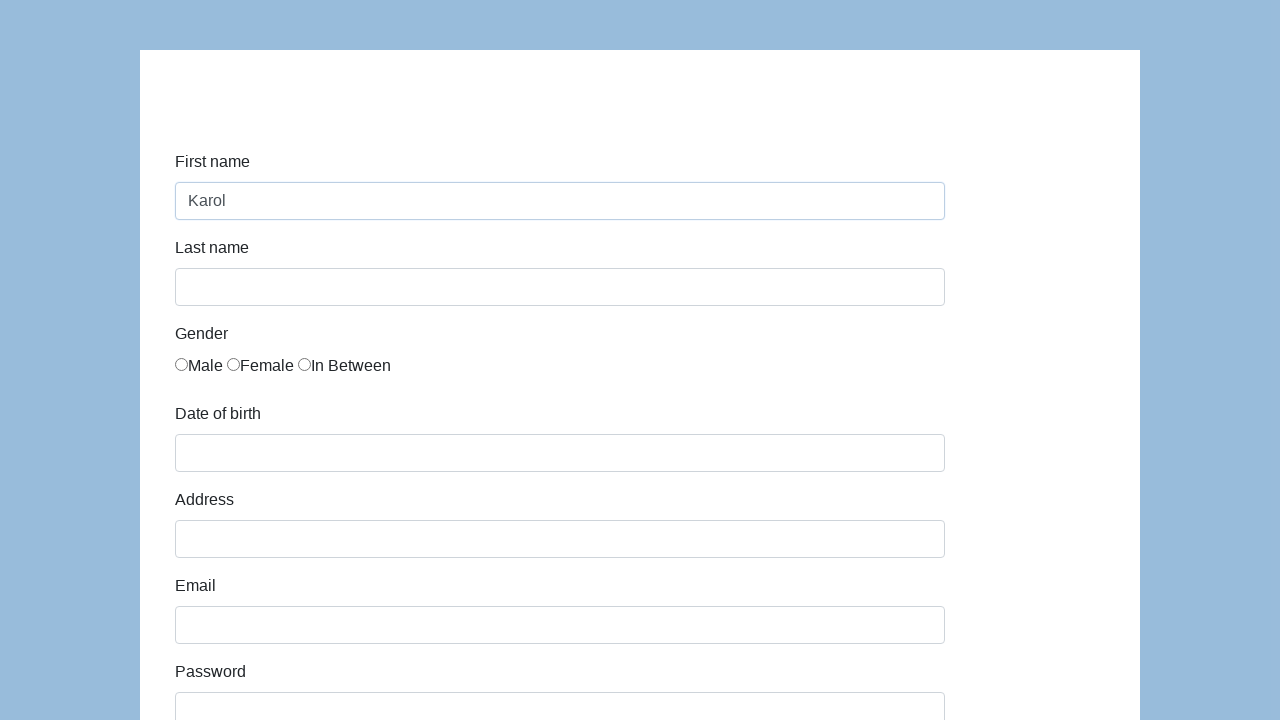

Filled last name field with 'Kowalski' on #last-name
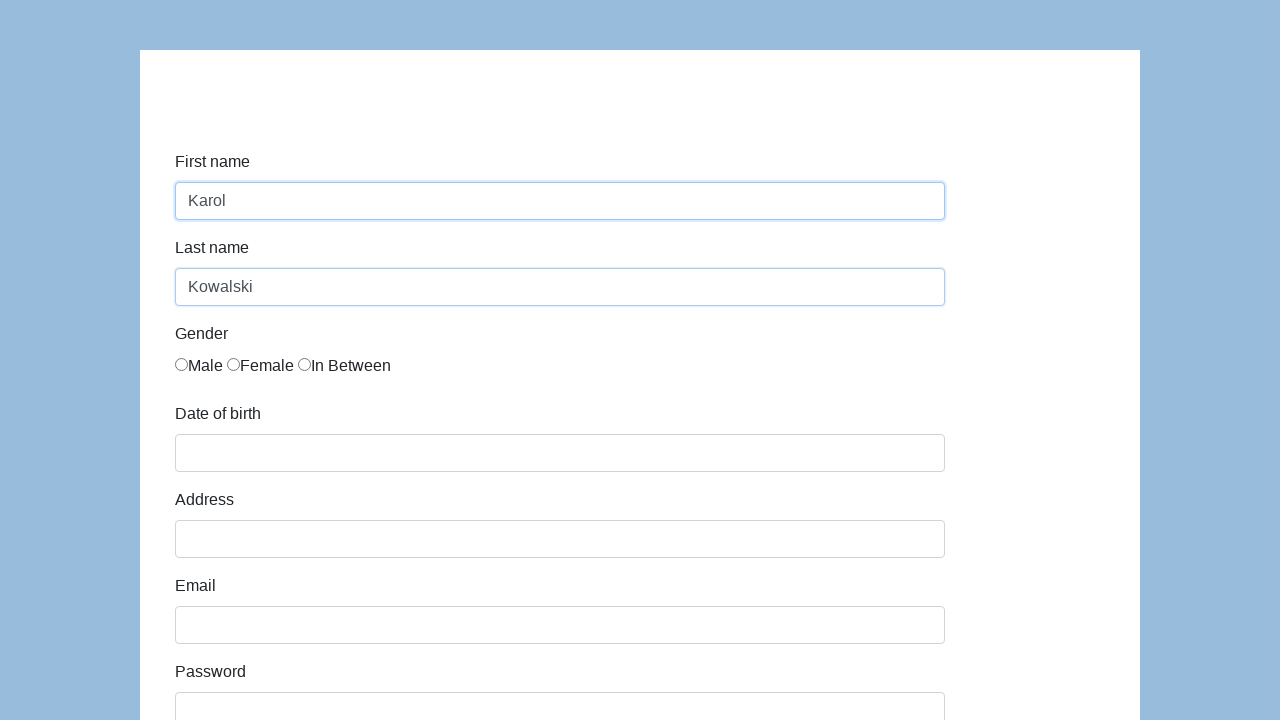

Selected male gender option at (182, 364) on #infoForm >> div:nth-child(3) >> label:first-child >> input
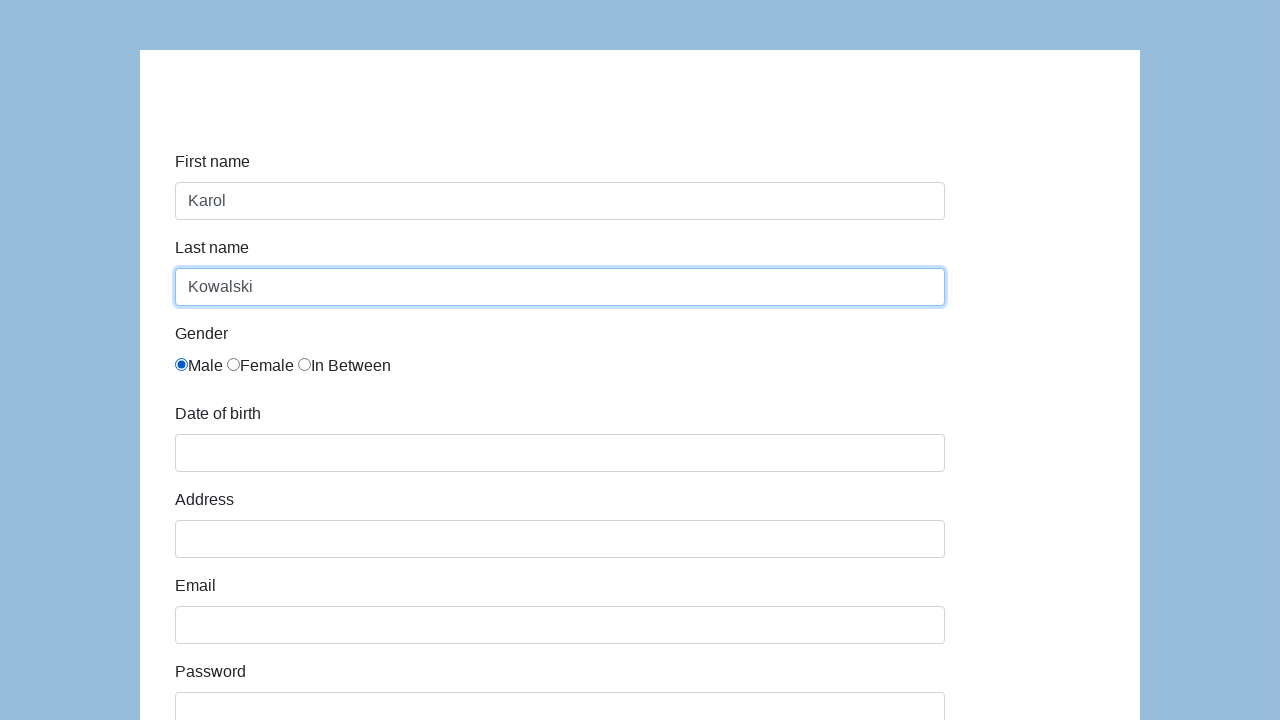

Filled birth date field with '05/22/2010' on #dob
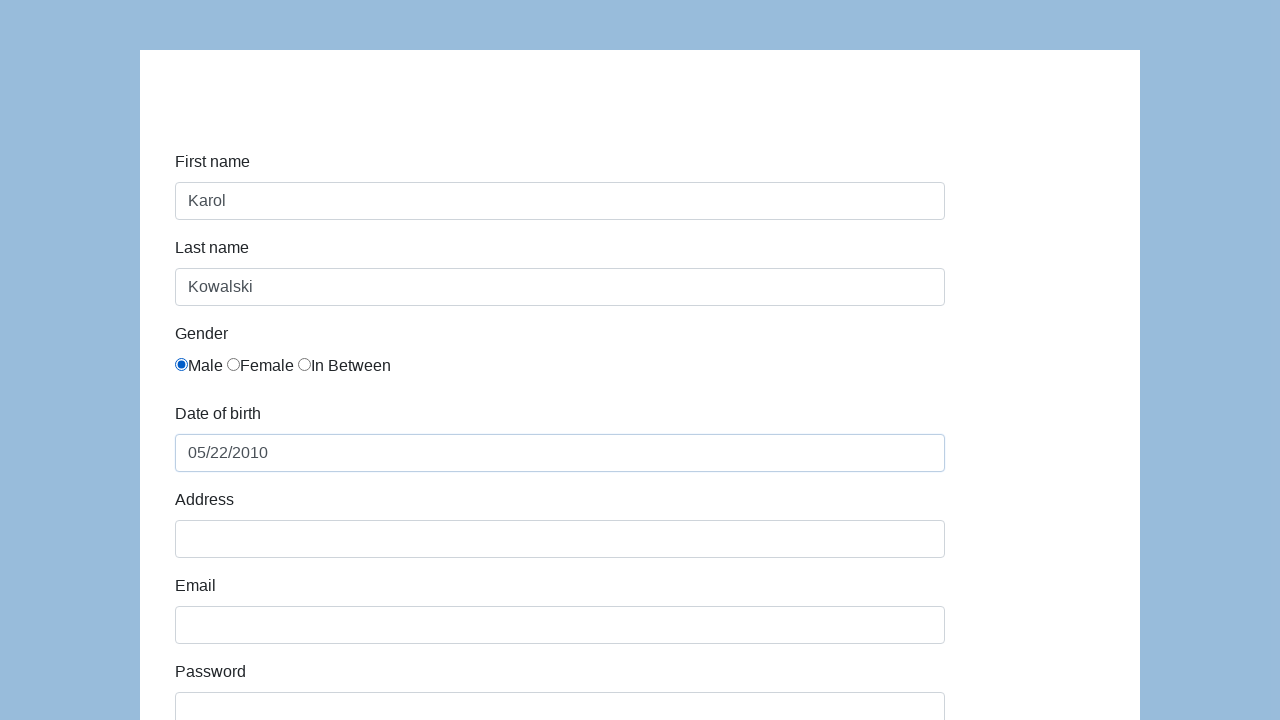

Filled address field with 'Prosta 51' on #address
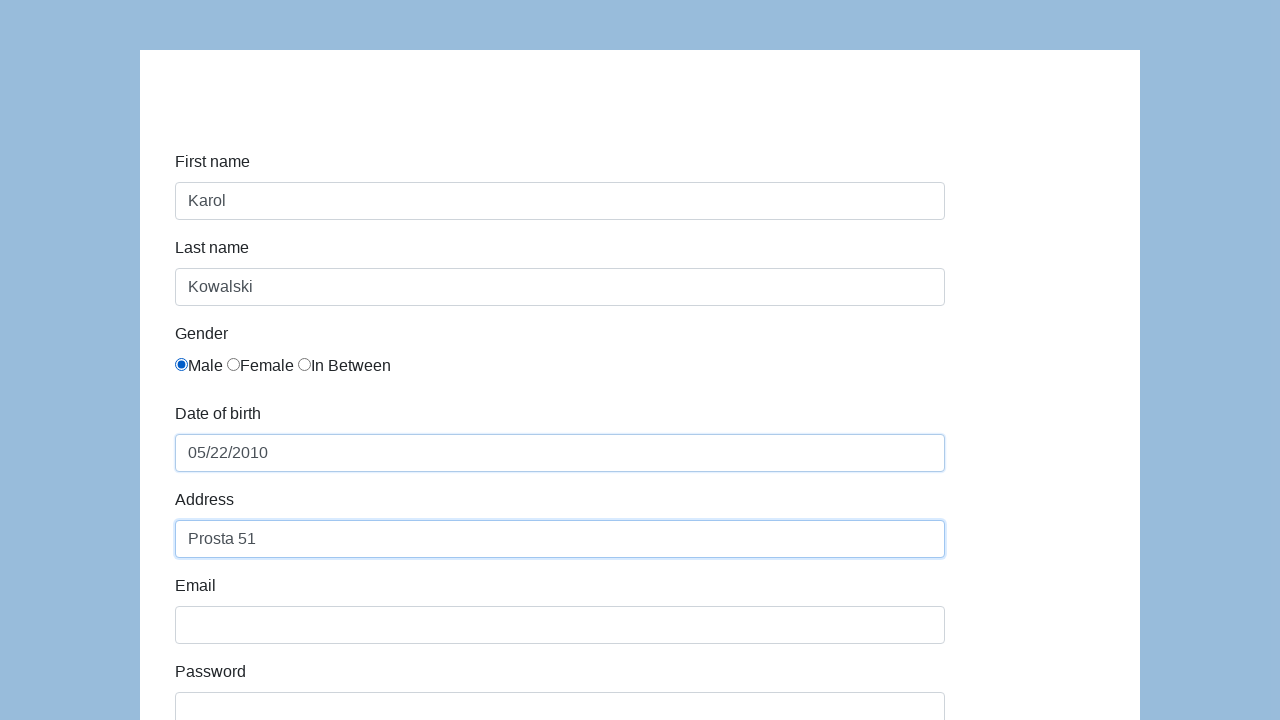

Filled email field with 'karol.kowalski@mailinator.com' on #email
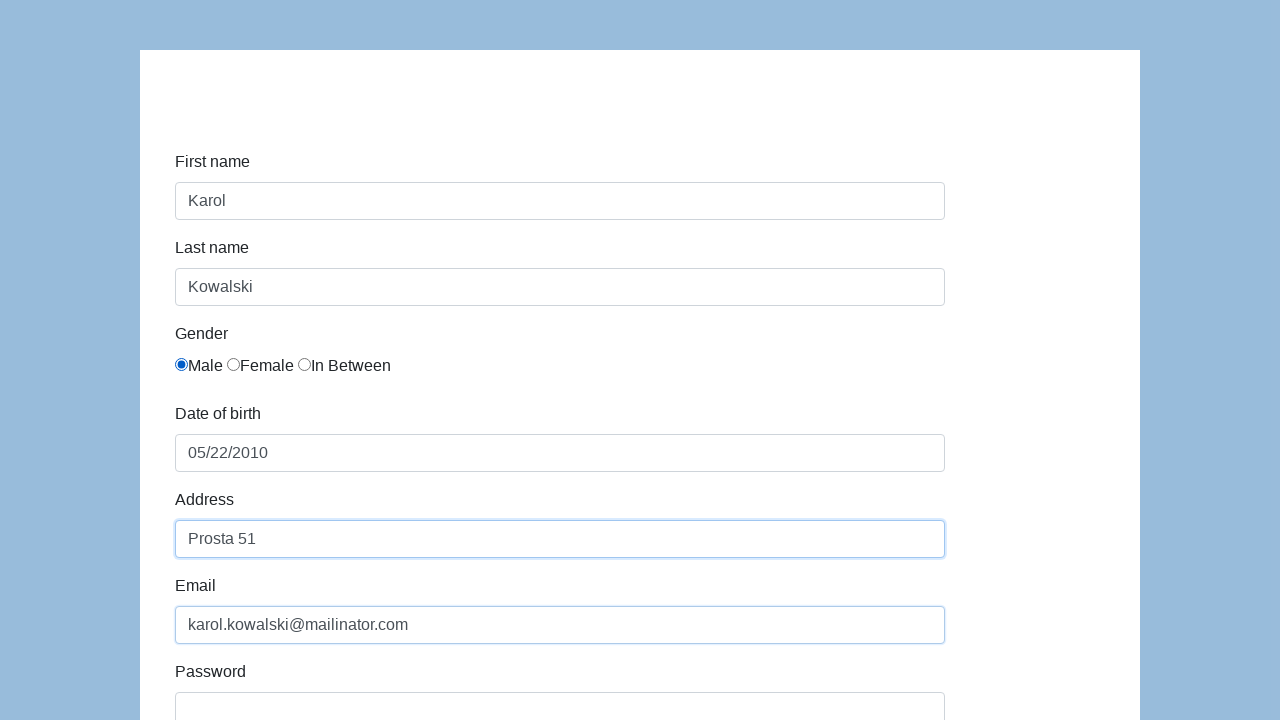

Filled password field with 'Pass123' on #password
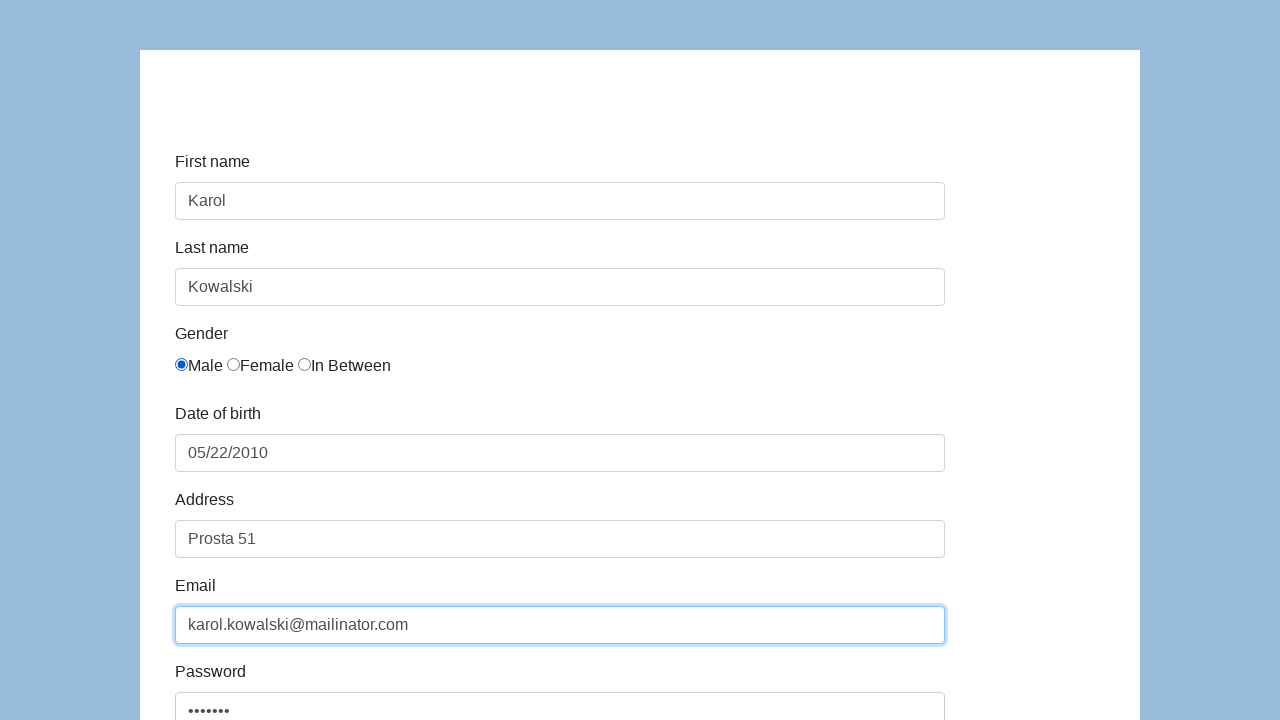

Filled company field with 'Coders Lab' on #company
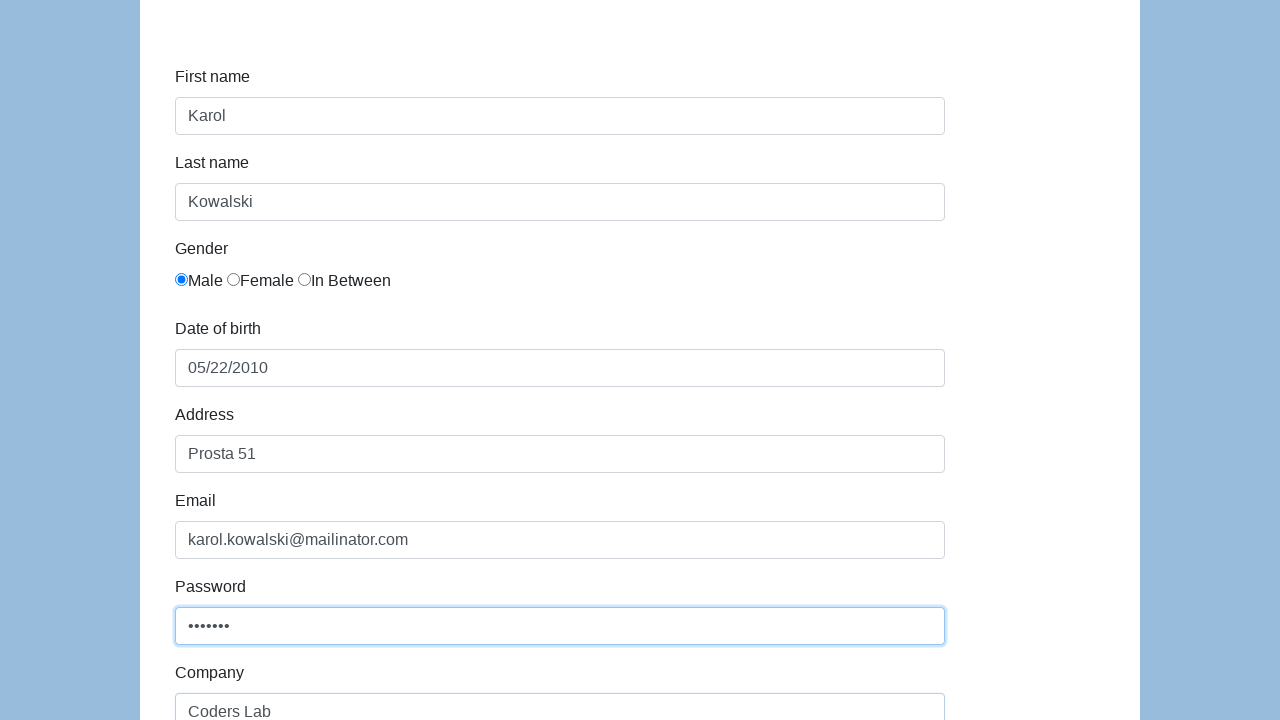

Filled comment field with 'To jest mój pierwszy automat testowy' on #comment
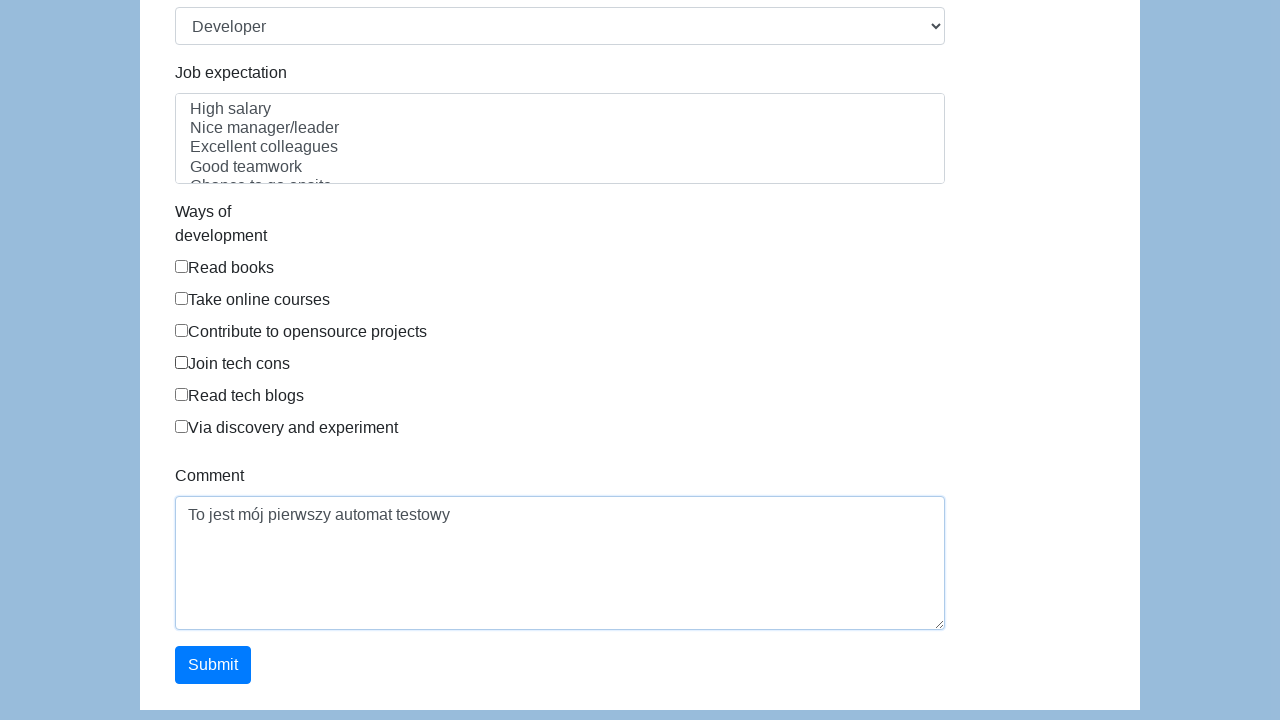

Clicked submit button to submit the form at (213, 665) on #submit
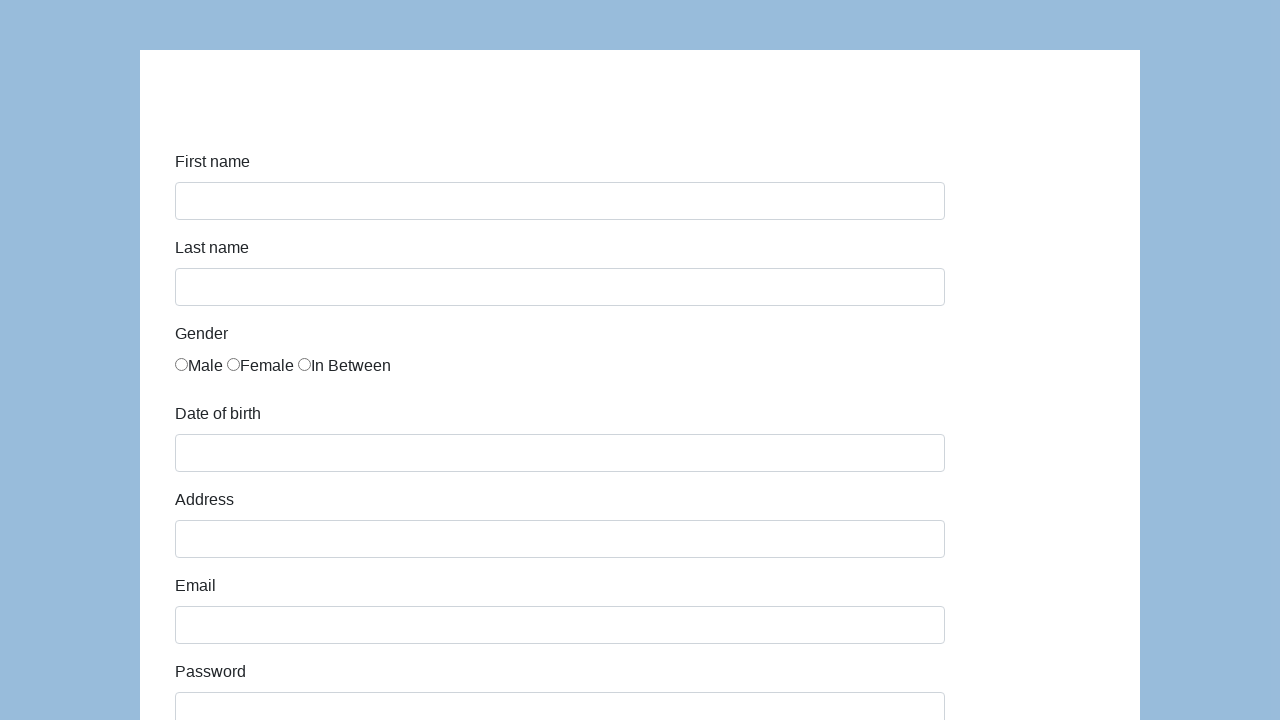

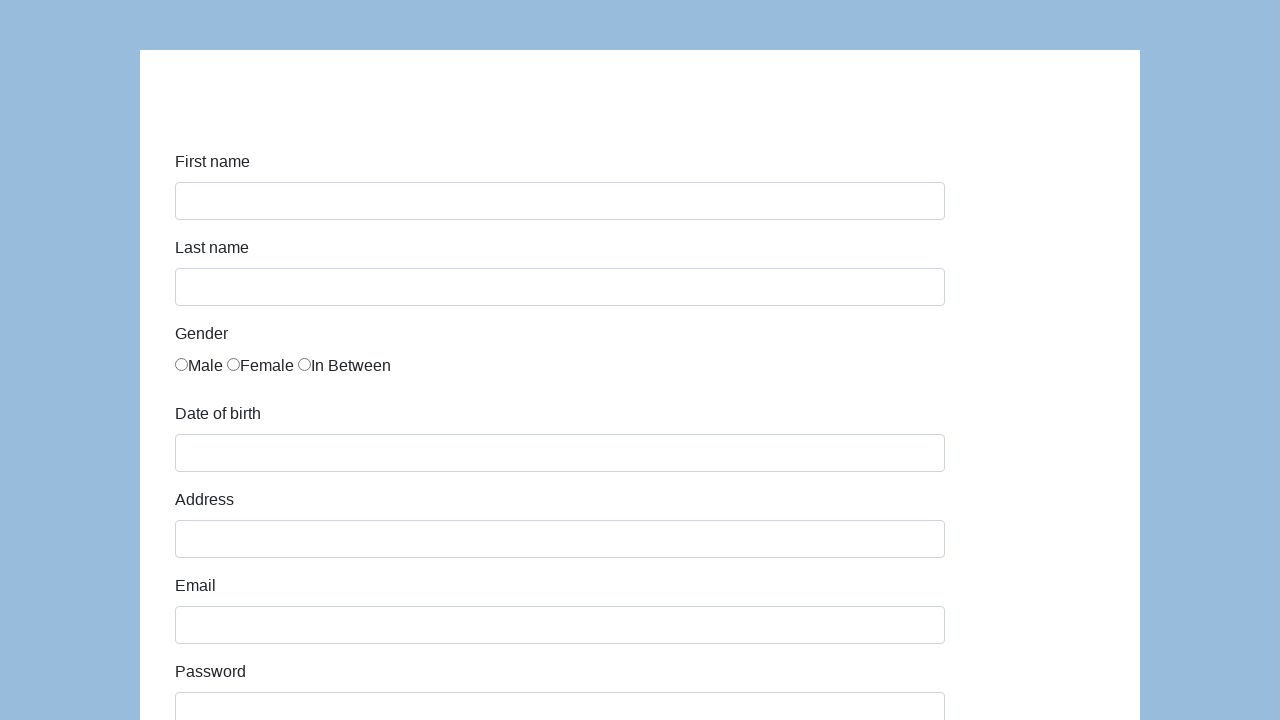